Clicks on the Forms card and verifies navigation to the forms page URL.

Starting URL: https://demoqa.com

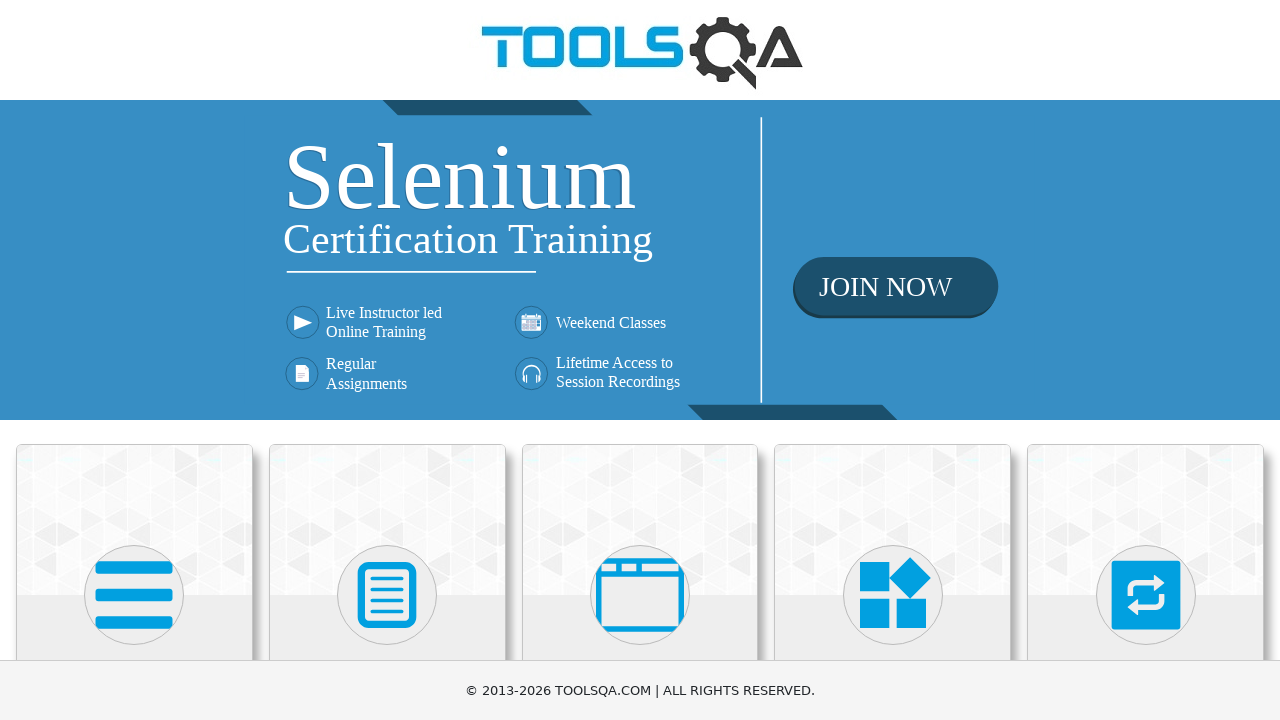

Clicked on the Forms card at (387, 360) on text=Forms
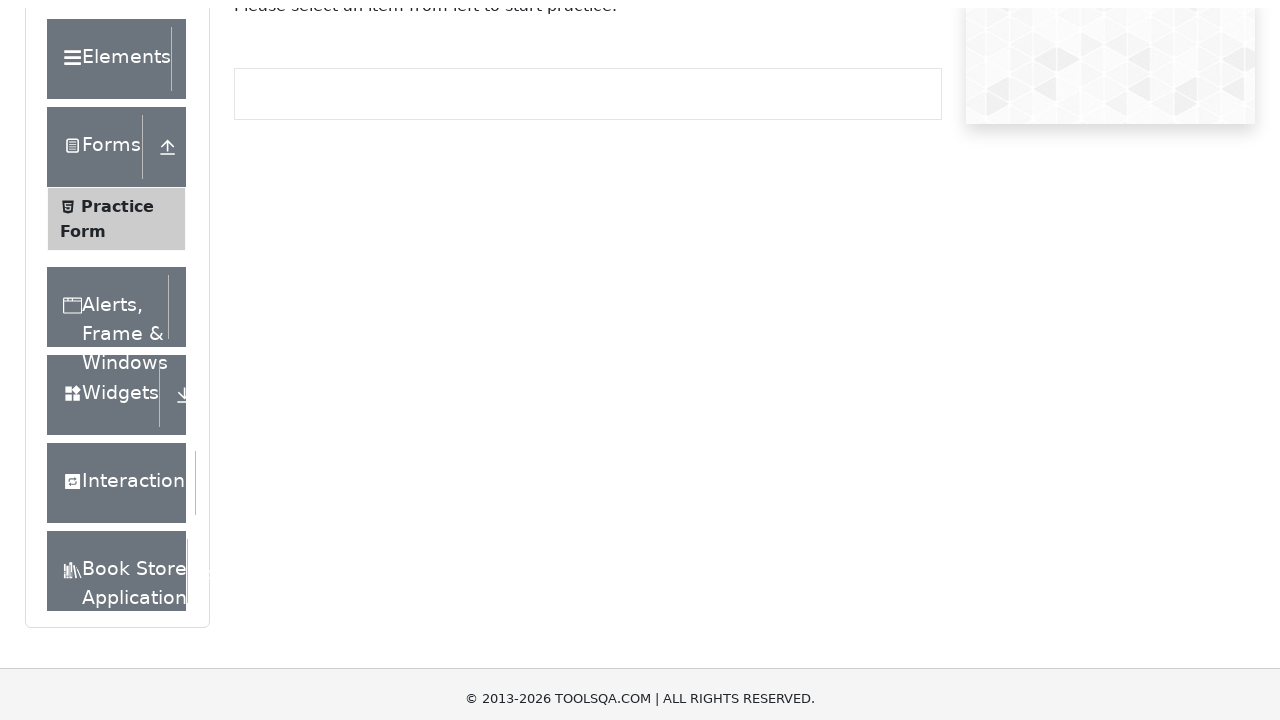

Verified navigation to forms page URL (https://demoqa.com/forms)
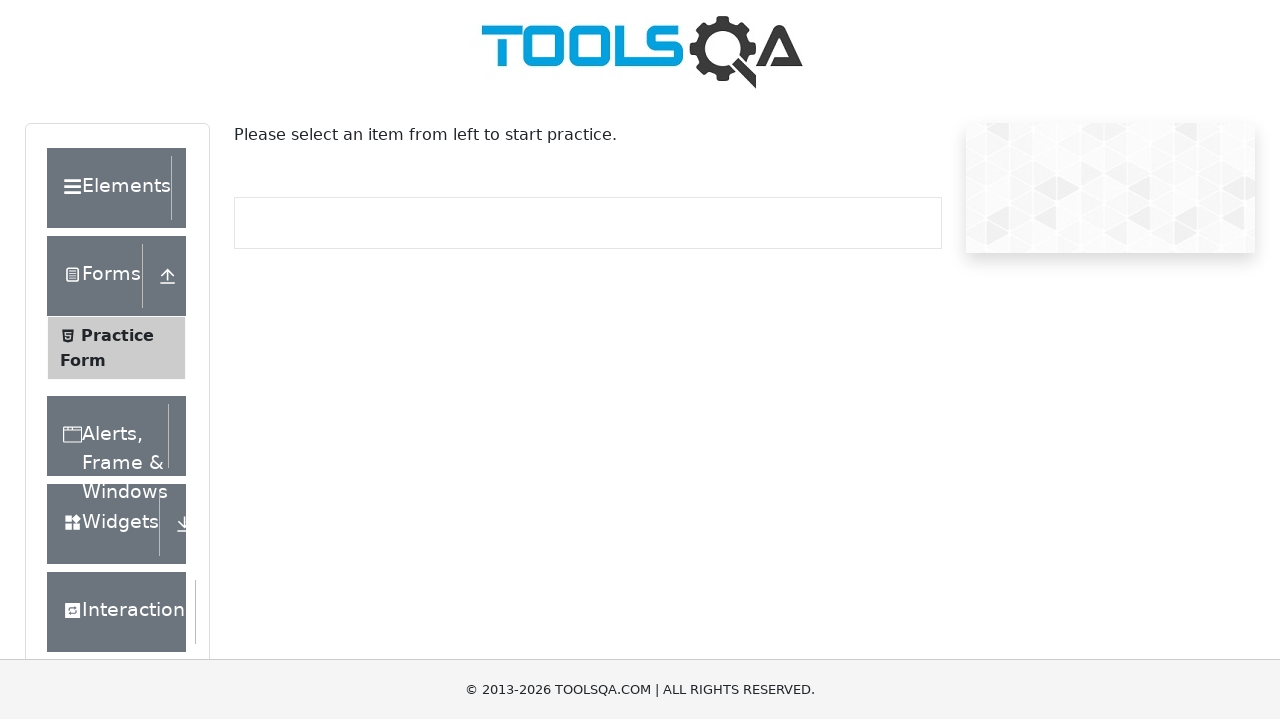

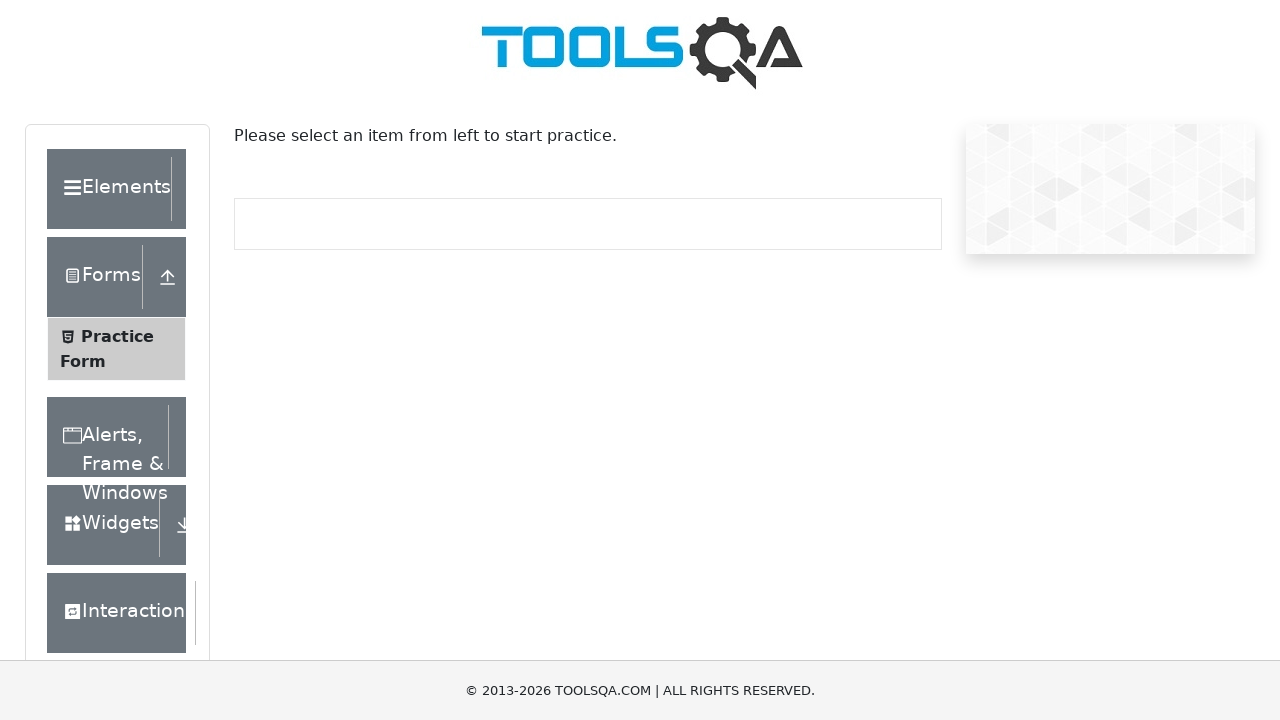